Demonstrates handling a calendar/date picker by setting a date value using JavaScript execution on a Selenium practice page

Starting URL: http://seleniumpractise.blogspot.com/2016/08/how-to-handle-calendar-in-selenium.html

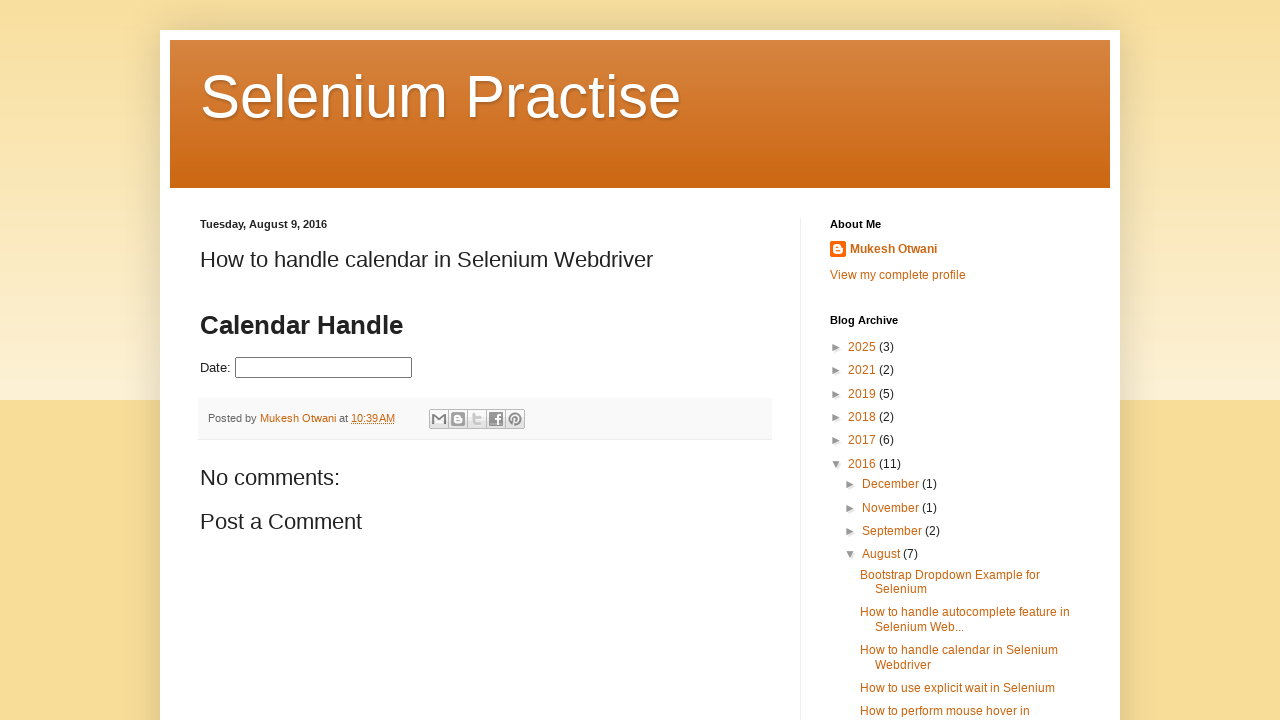

Set datepicker value to 12/31/2027 using JavaScript execution
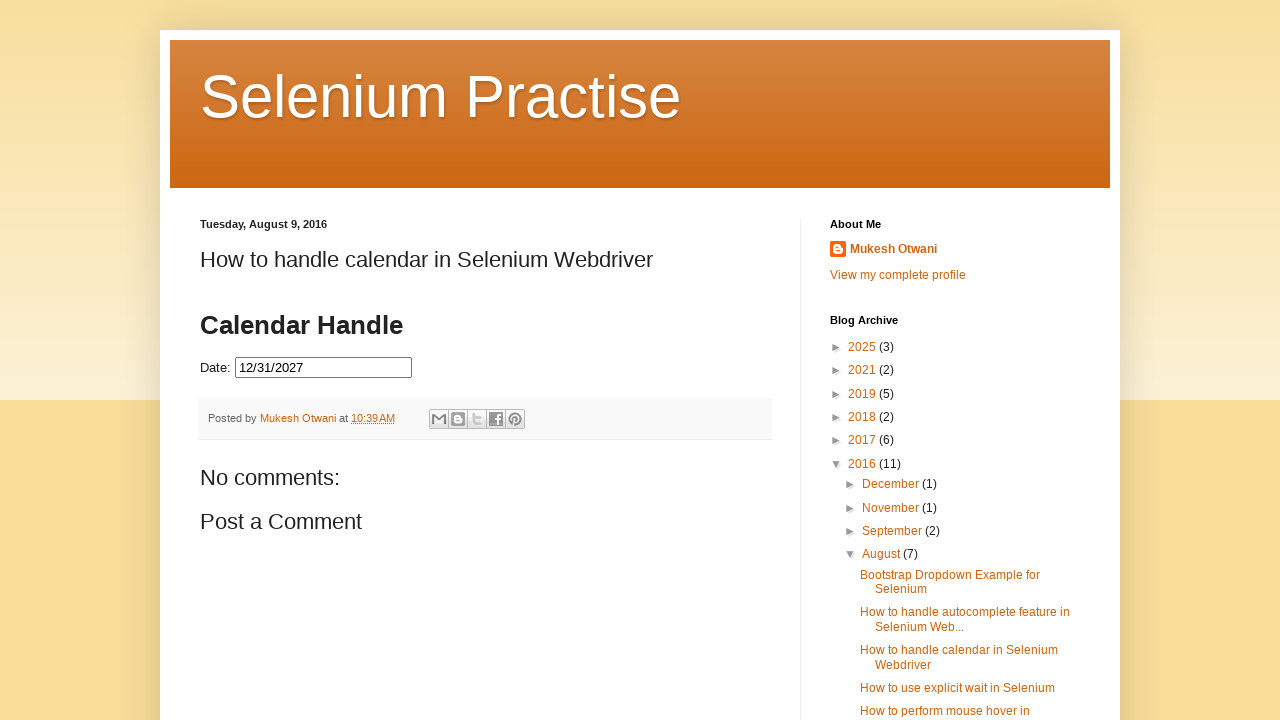

Waited 1 second to observe the date change in the calendar
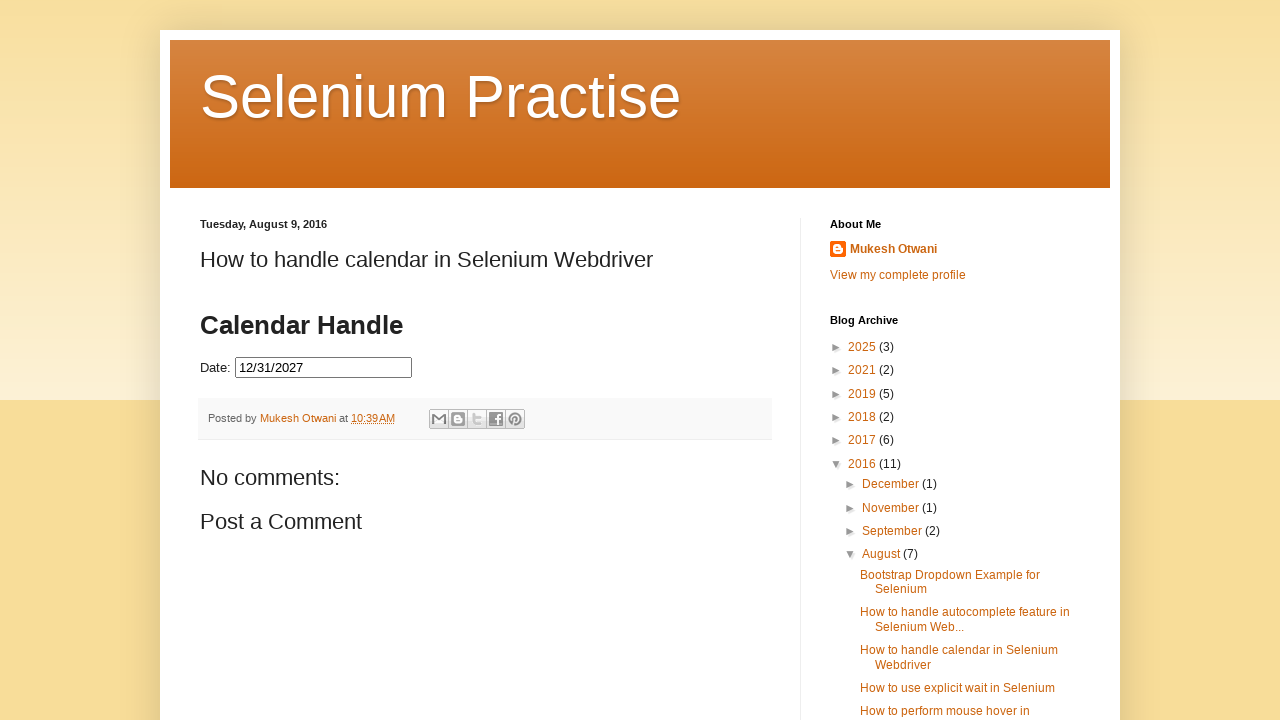

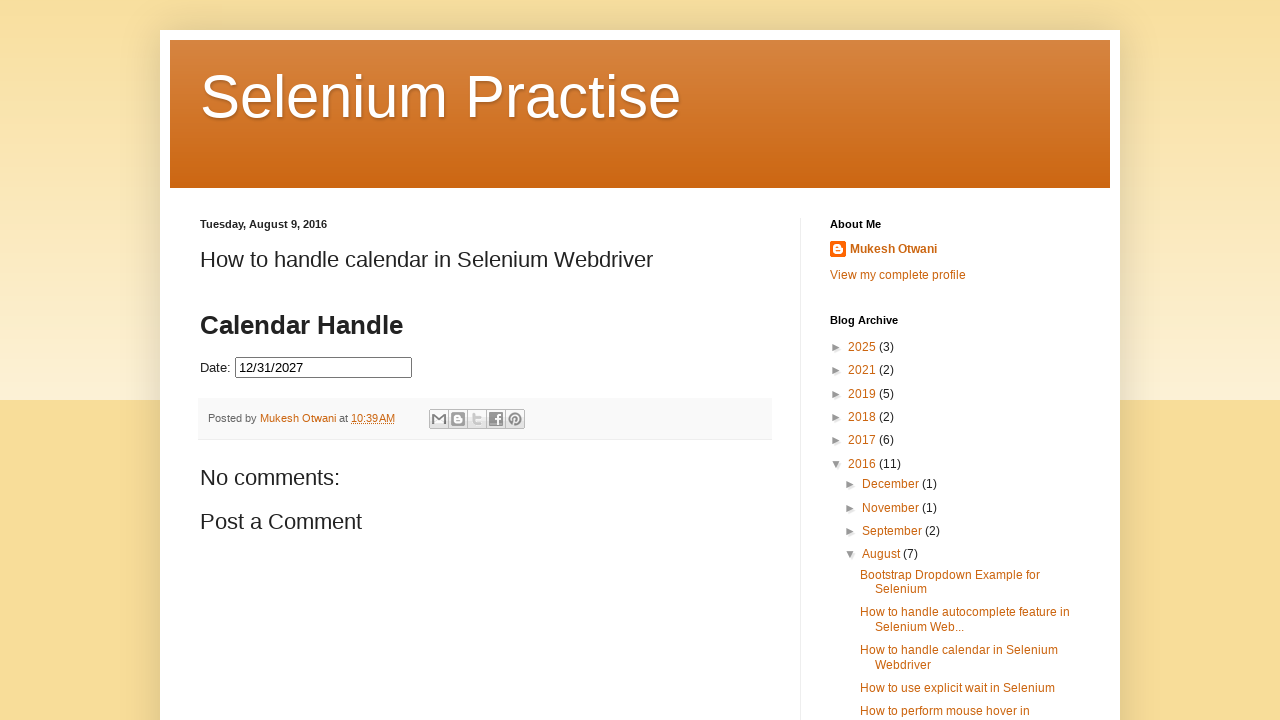